Tests radio button operations by clicking different radio buttons and observing mutual exclusion behavior

Starting URL: https://kristinek.github.io/site/examples/actions

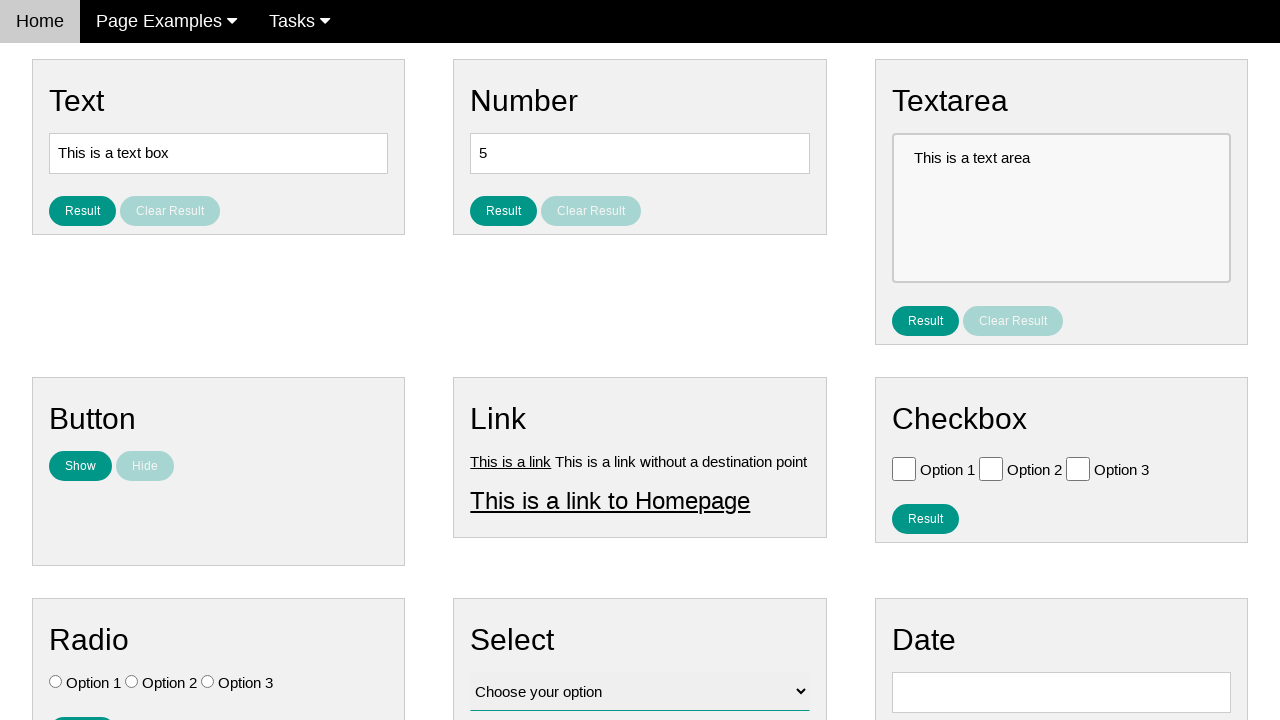

Navigated to radio button actions test page
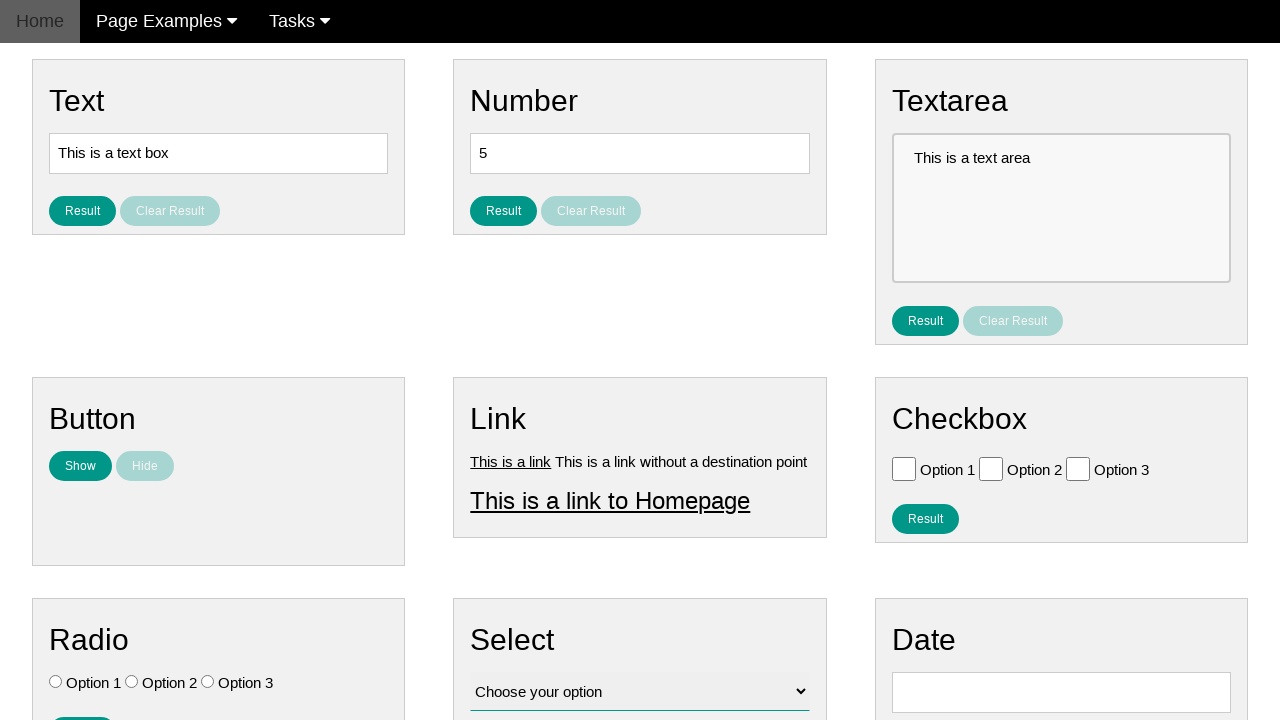

Clicked first radio button (Option 1) at (56, 682) on input[value='Option 1']#vfb-7-1
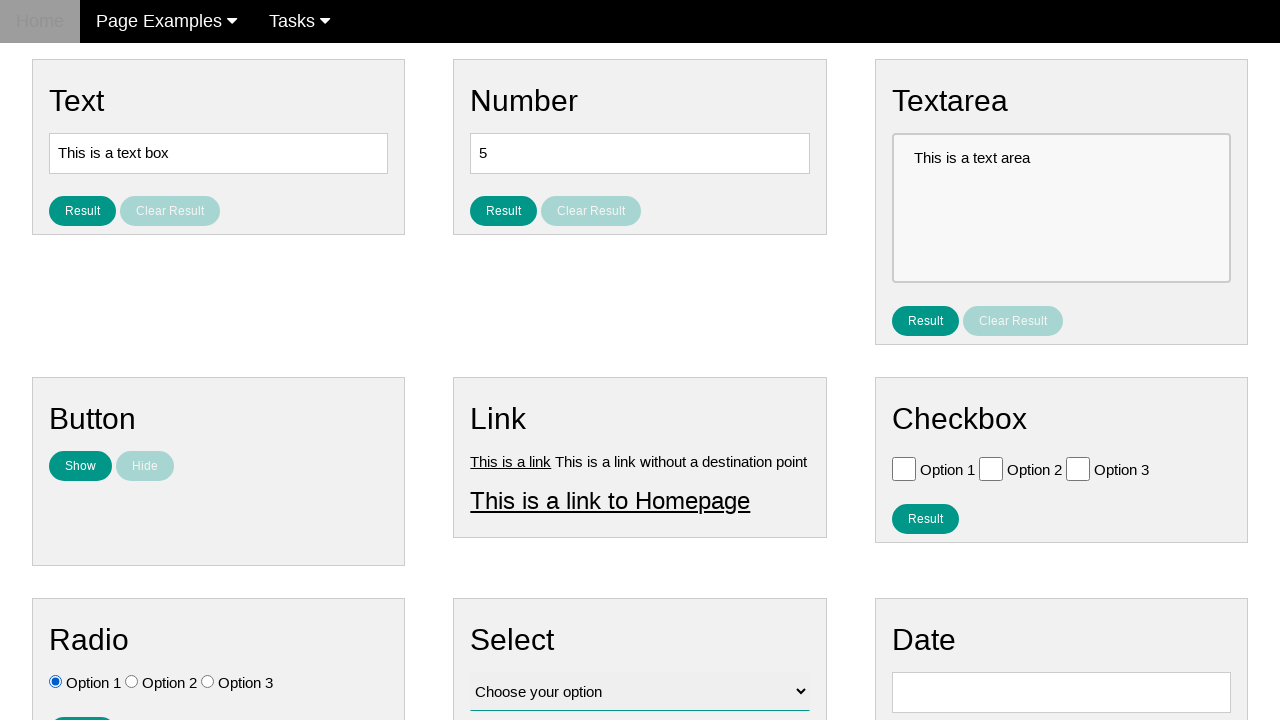

Clicked second radio button (Option 2) - first option should be deselected due to mutual exclusion at (132, 682) on input[value='Option 2']#vfb-7-2
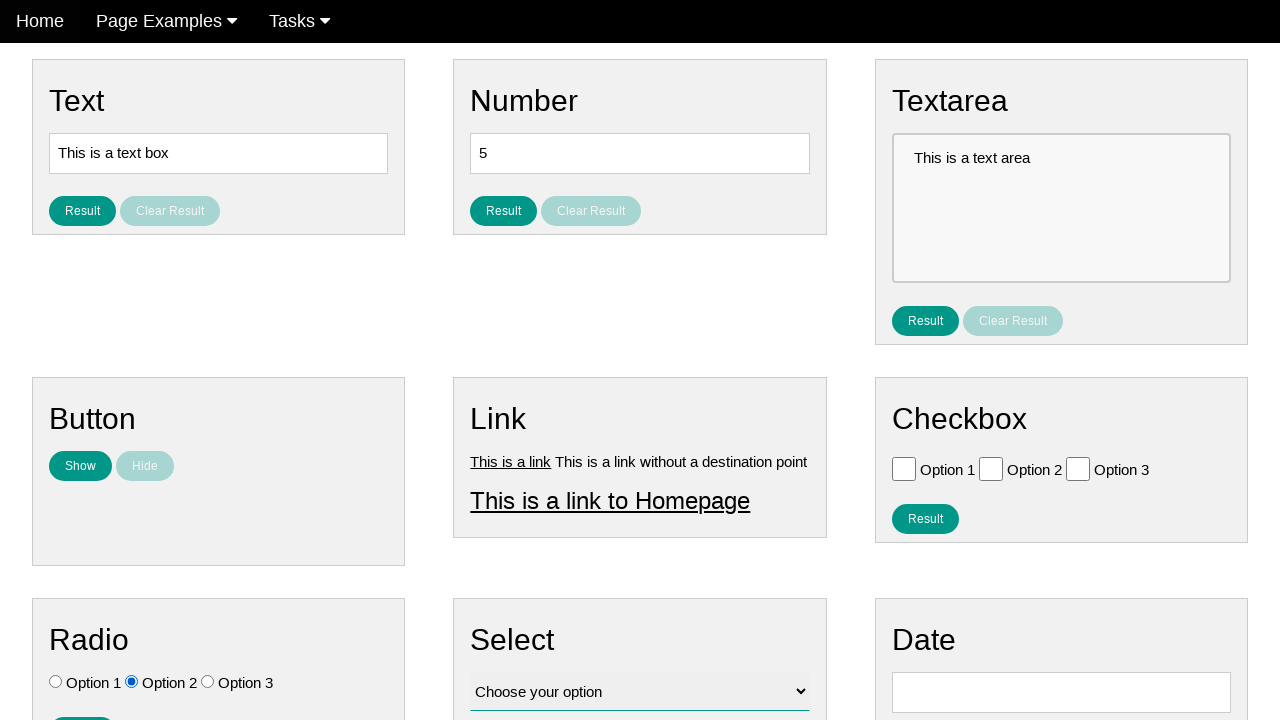

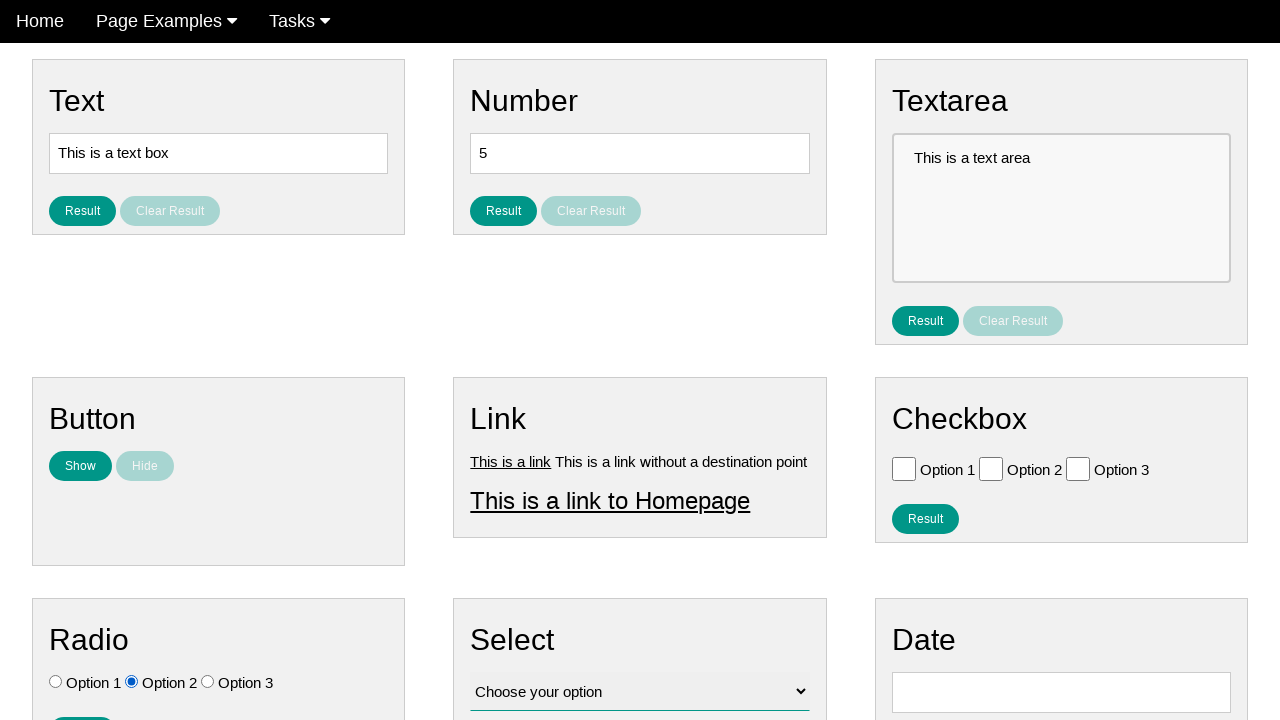